Fills out a text box form on DemoQA website with user information including name, email, current address, and permanent address, then submits the form

Starting URL: https://demoqa.com/text-box

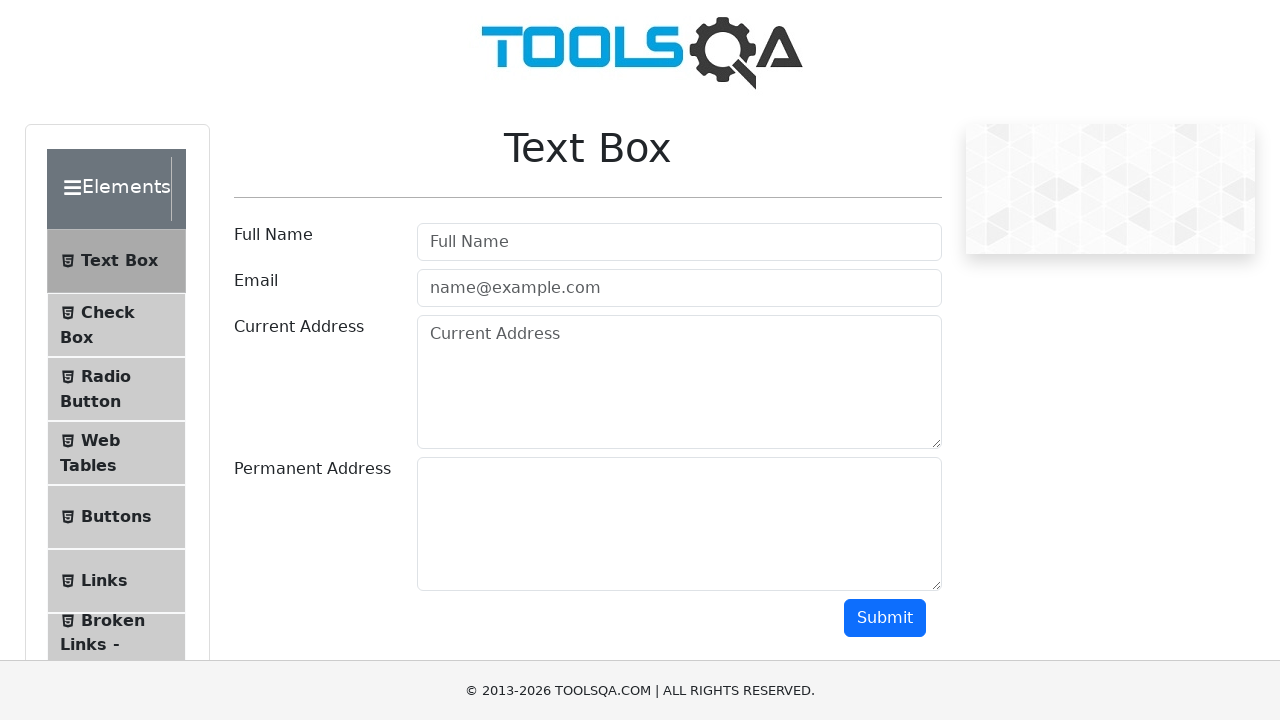

Clicked on full name input field at (679, 242) on #userName
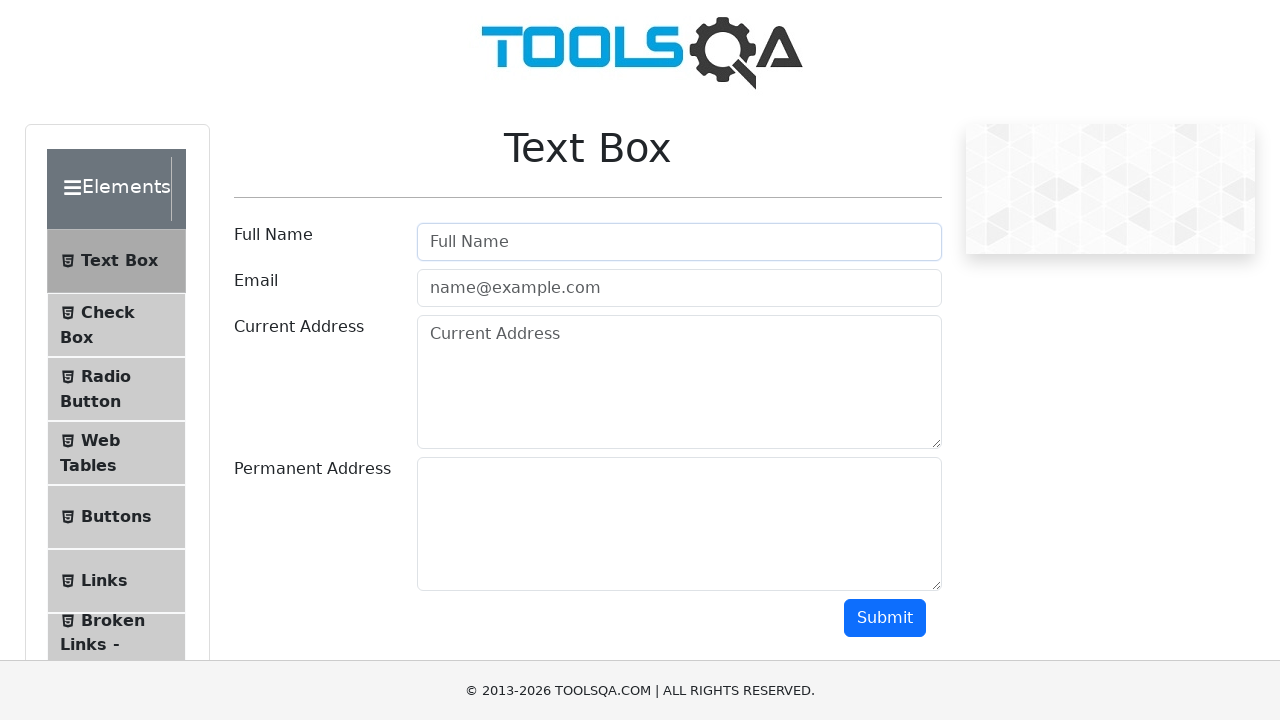

Filled full name field with 'Ozzy' on #userName
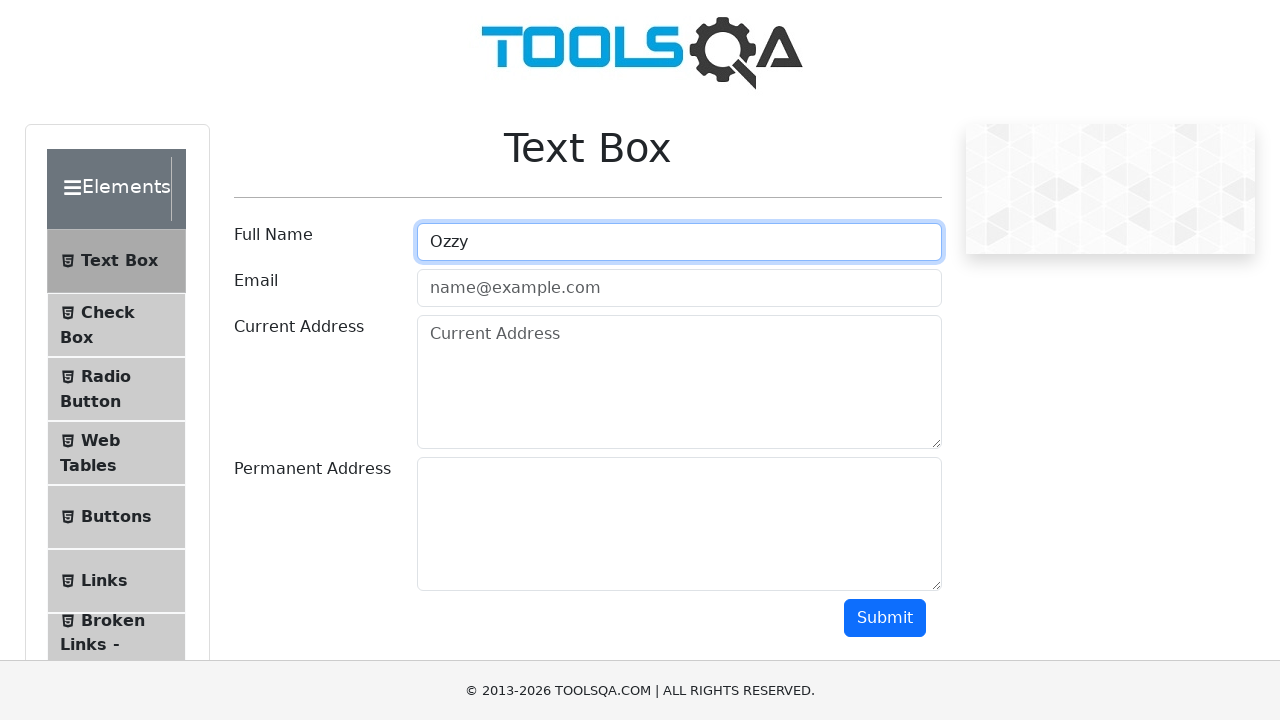

Clicked on email input field at (679, 288) on xpath=//input[@id='userEmail']
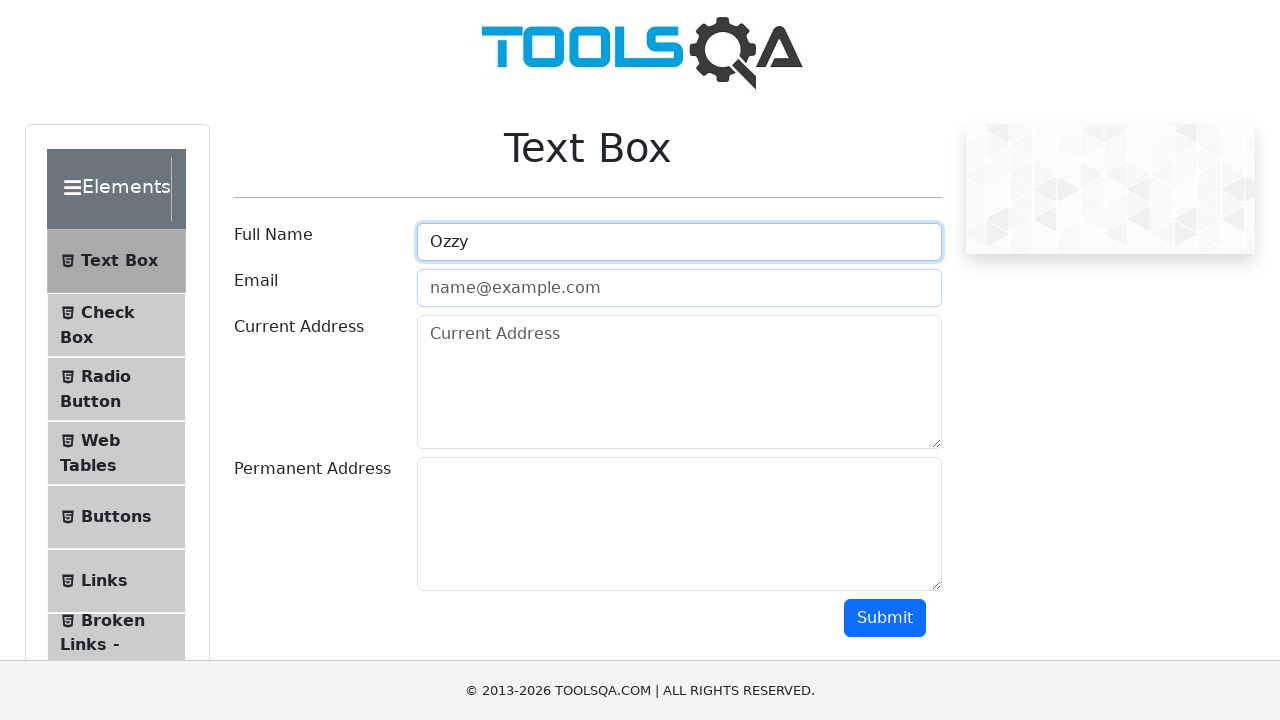

Filled email field with 'ozzy@gmail.com' on //input[@id='userEmail']
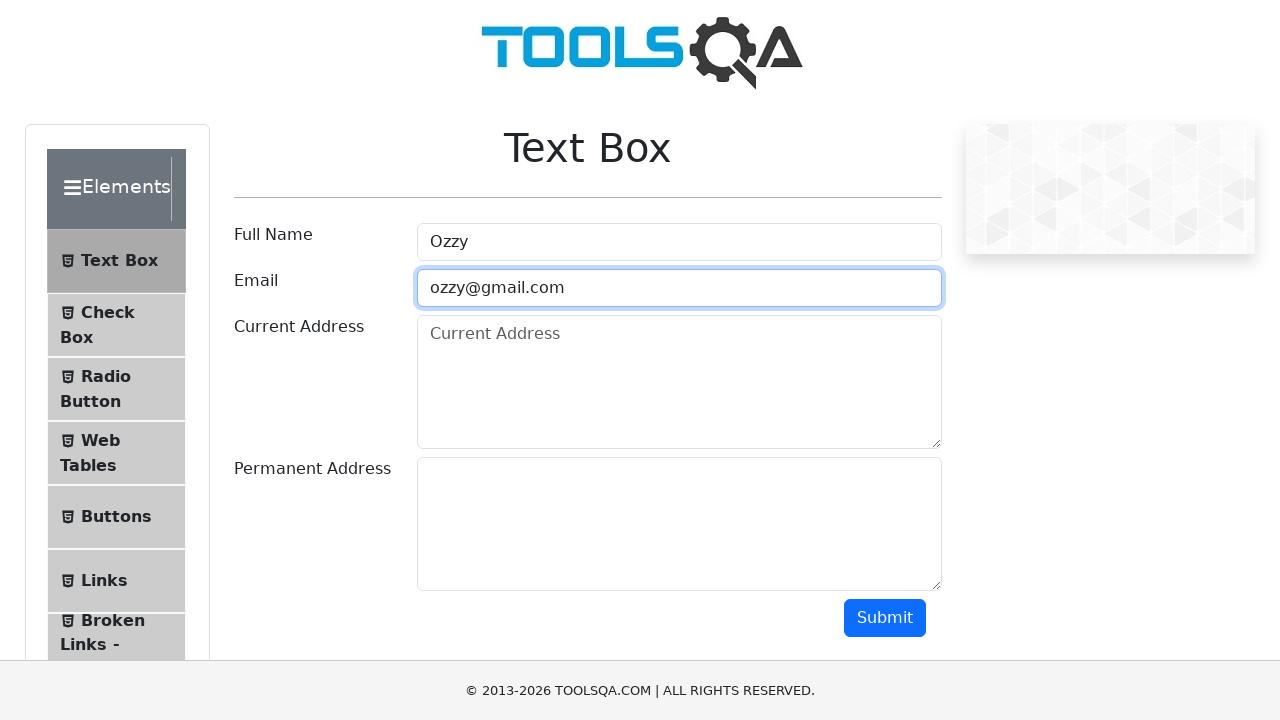

Clicked on current address input field at (679, 382) on .form-control[placeholder='Current Address']
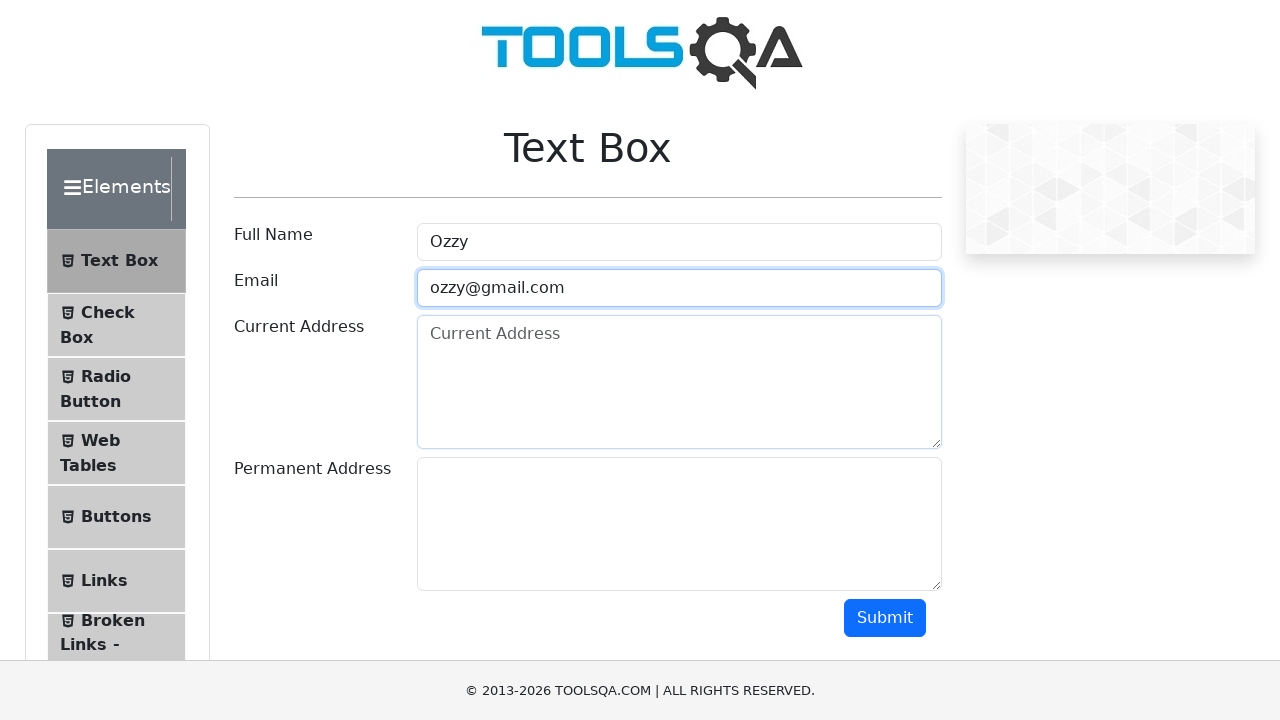

Filled current address field with 'izmir, Türkiye' on .form-control[placeholder='Current Address']
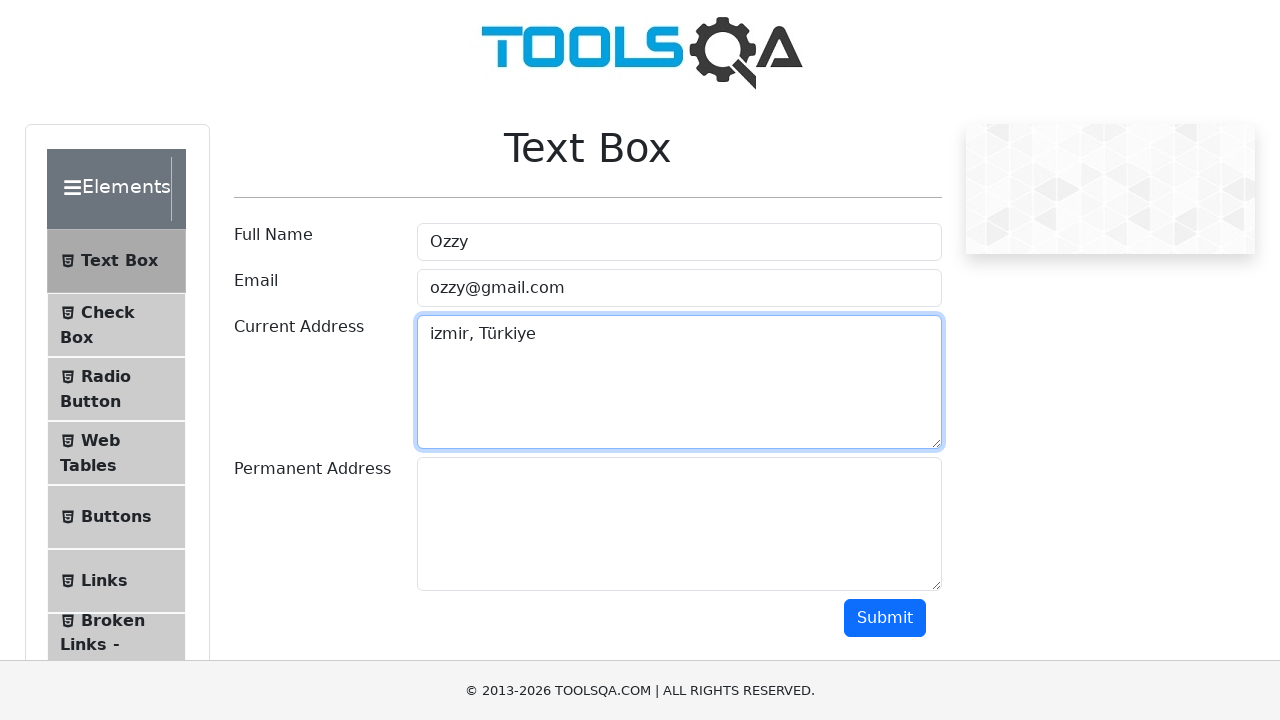

Scrolled down 350px to reveal permanent address field
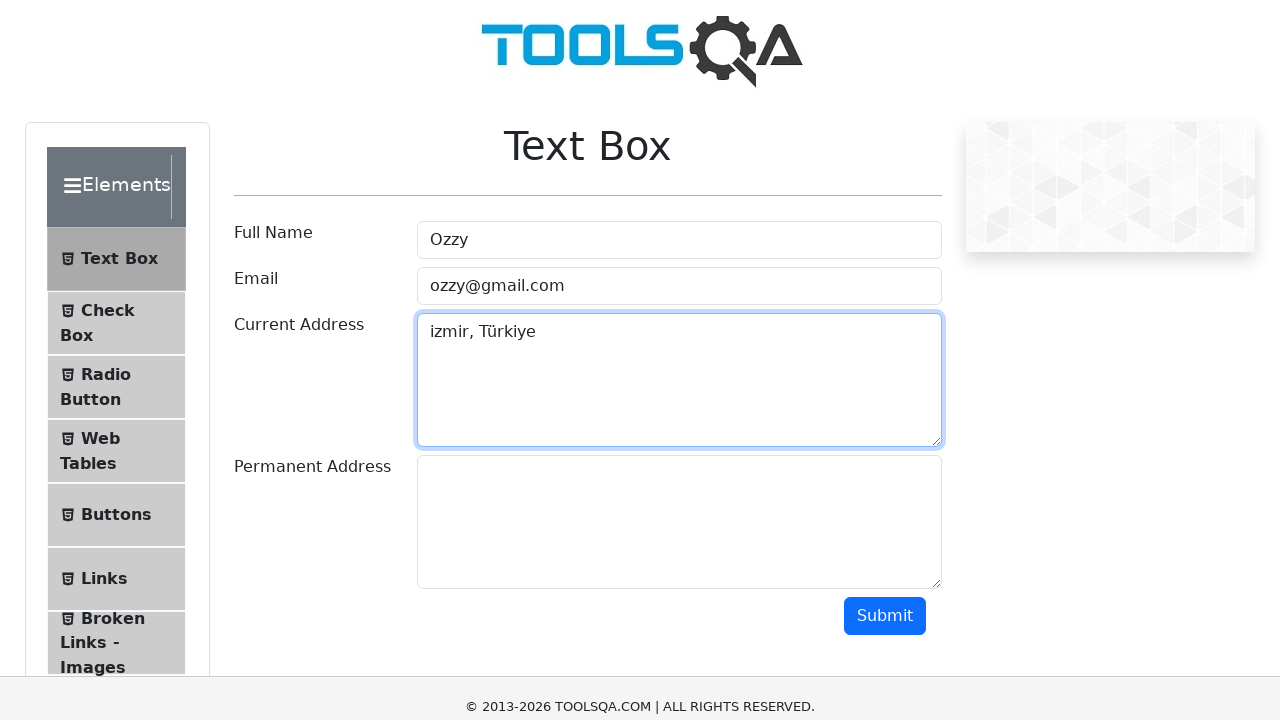

Clicked on permanent address textarea field at (679, 174) on xpath=//textarea[@id='permanentAddress']
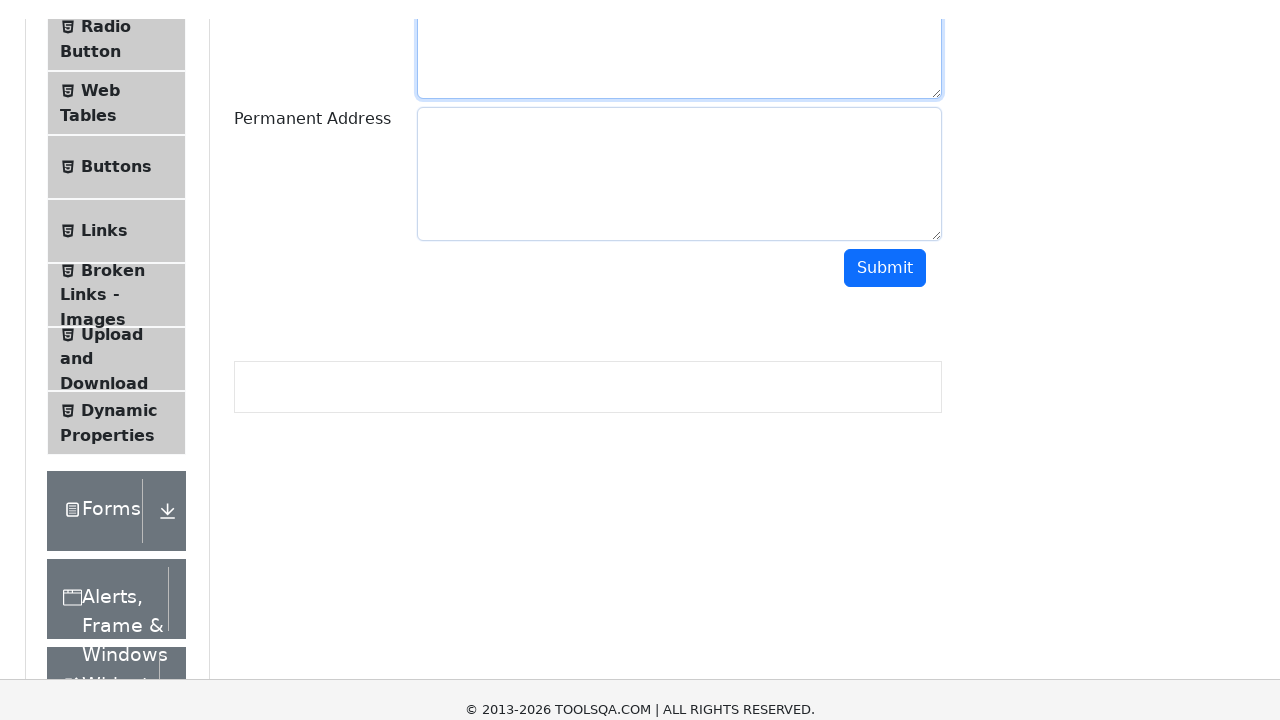

Filled permanent address field with 'İzmir, Türkiye' on //textarea[@id='permanentAddress']
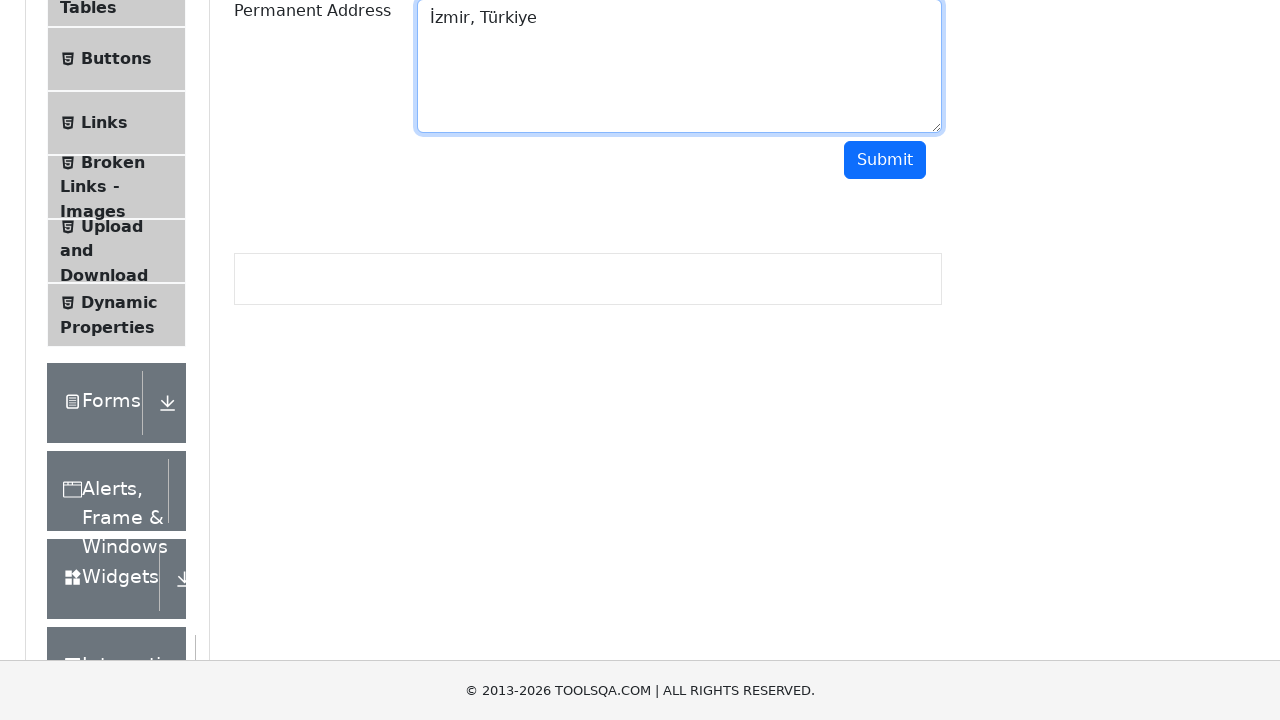

Clicked submit button to submit the form at (885, 160) on #submit
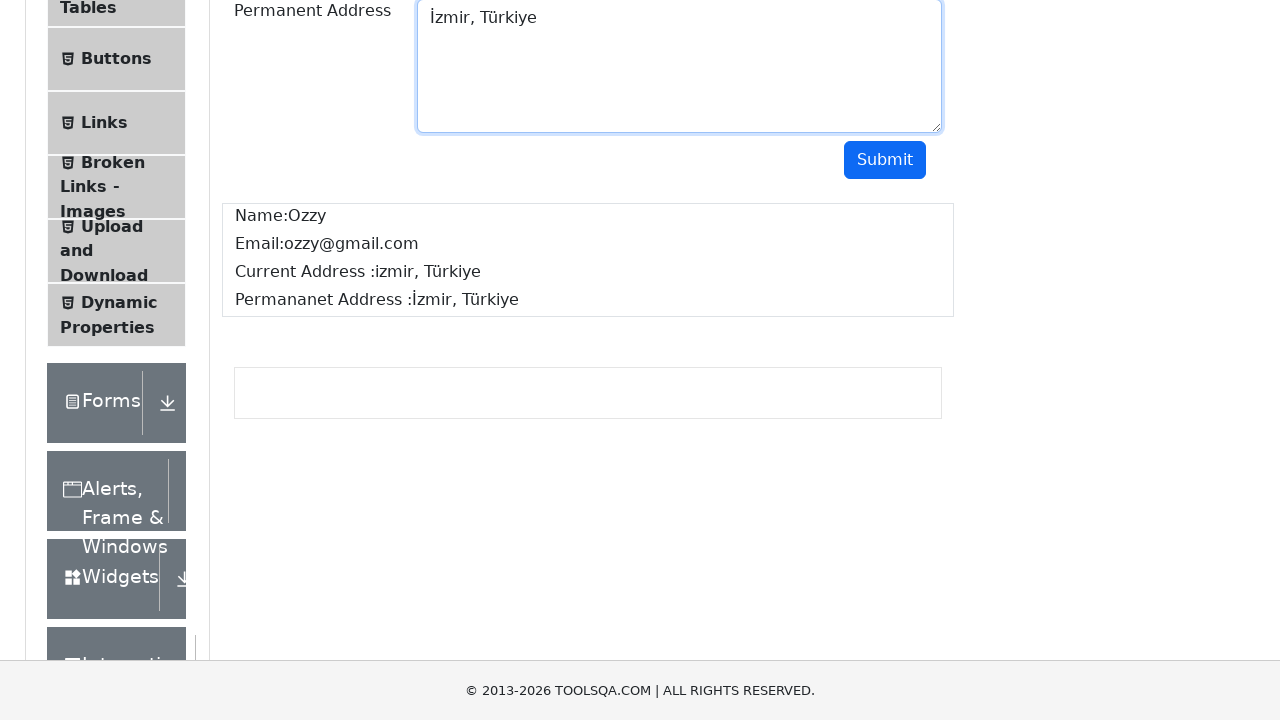

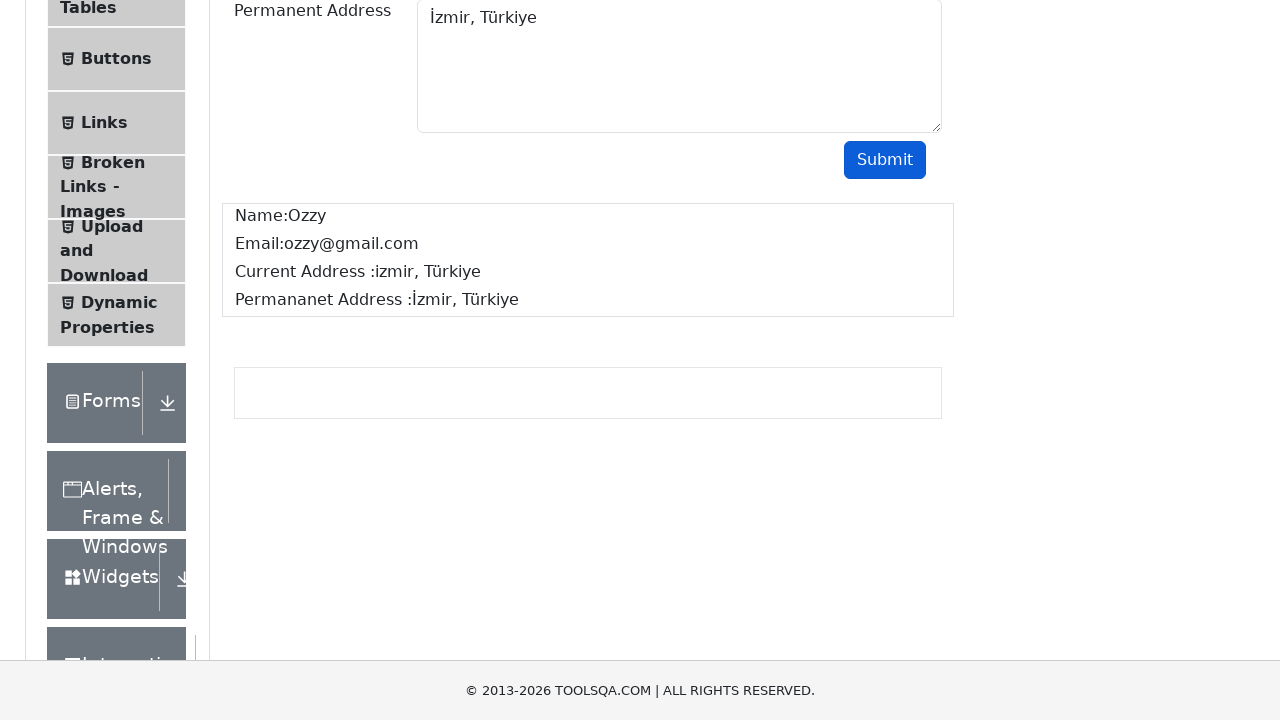